Navigates to a practice form page and verifies that the first name input field exists

Starting URL: https://demoqa.com/automation-practice-form

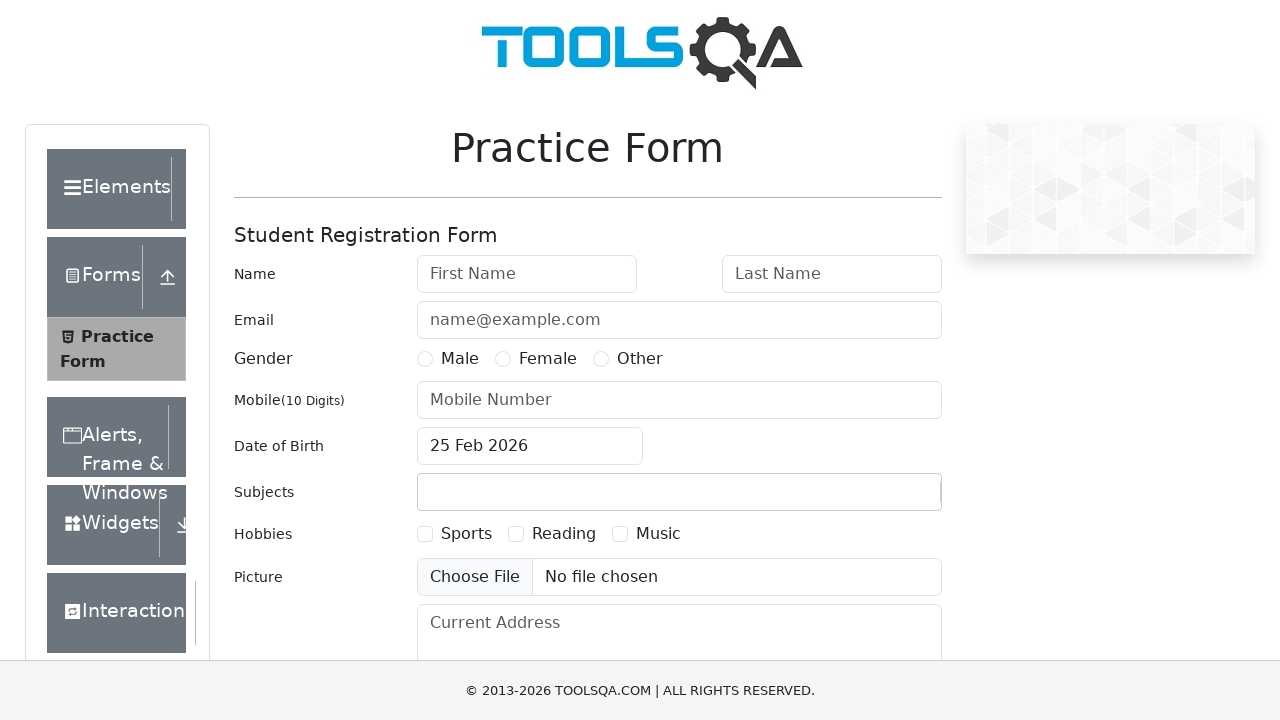

Waited for first name input field to be present
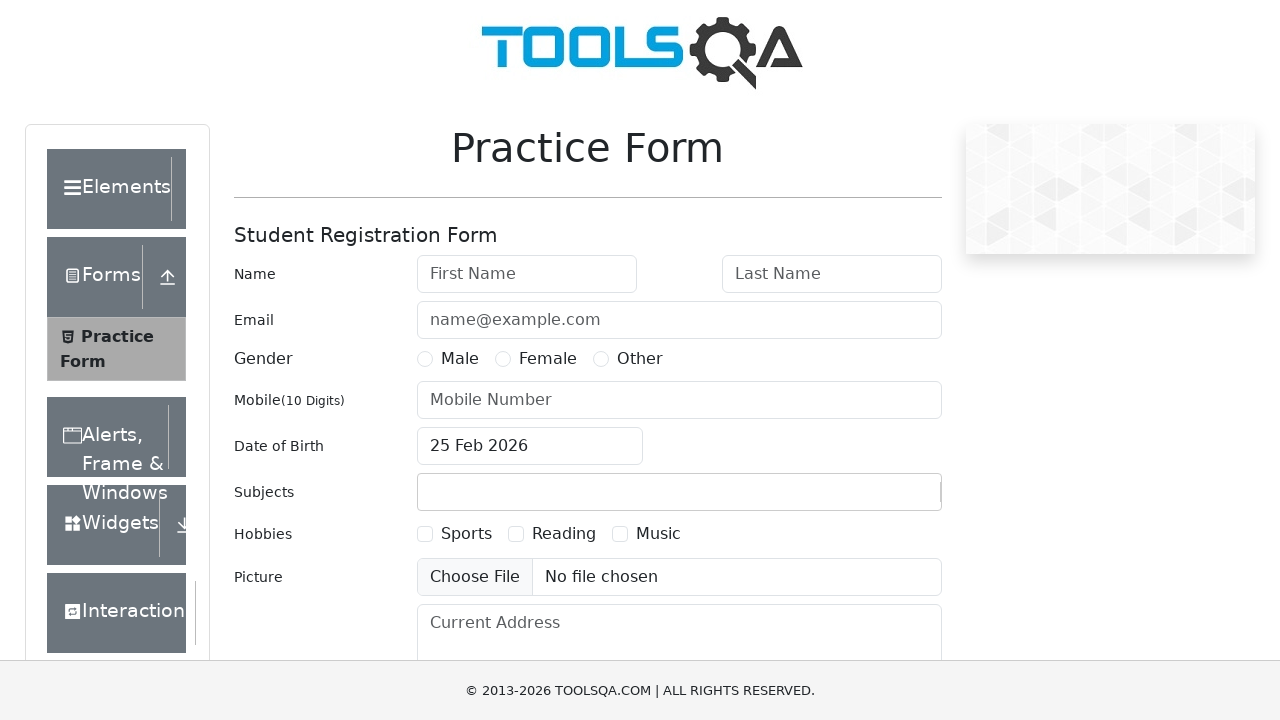

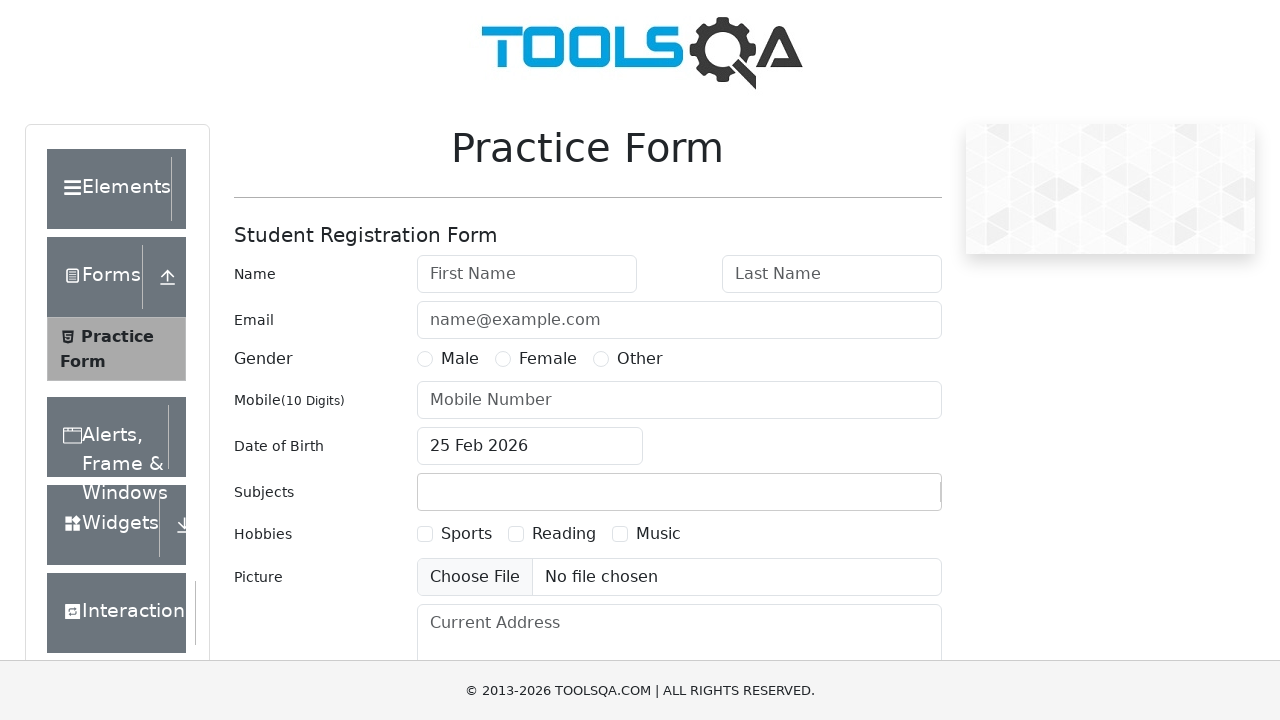